Tests the Foxtail Coffee landing page by verifying the main heading is visible, hovering over the LOCATIONS menu, and clicking on ALL LOCATIONS link.

Starting URL: https://www.foxtailcoffee.com/

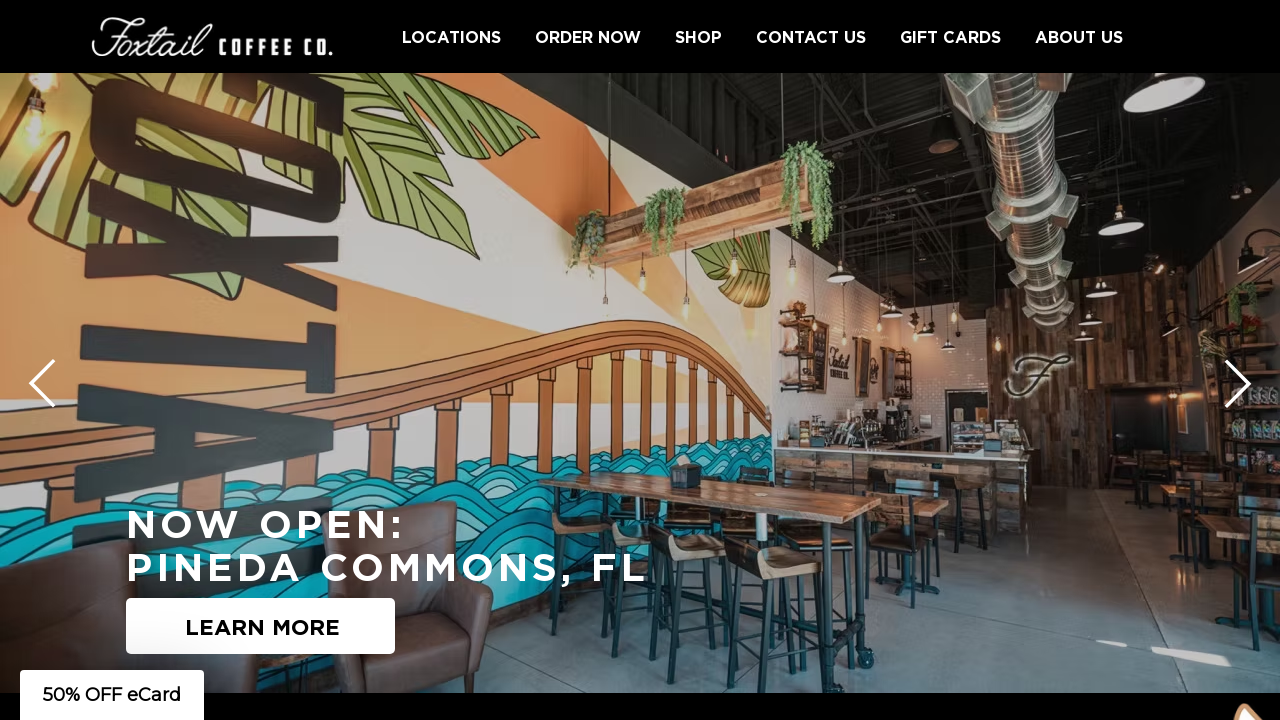

Main heading 'WHERE COFFEE MEETS COMMUNITY' is visible
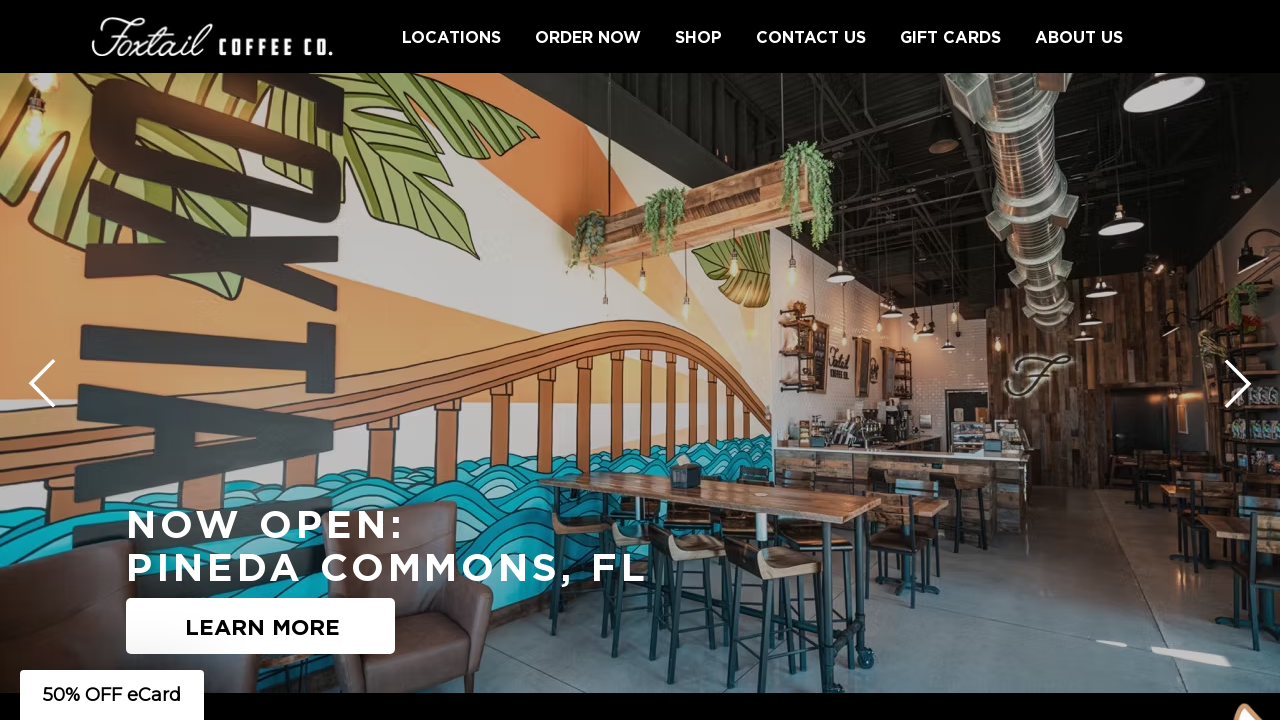

Hovered over LOCATIONS menu item at (452, 36) on text='LOCATIONS'
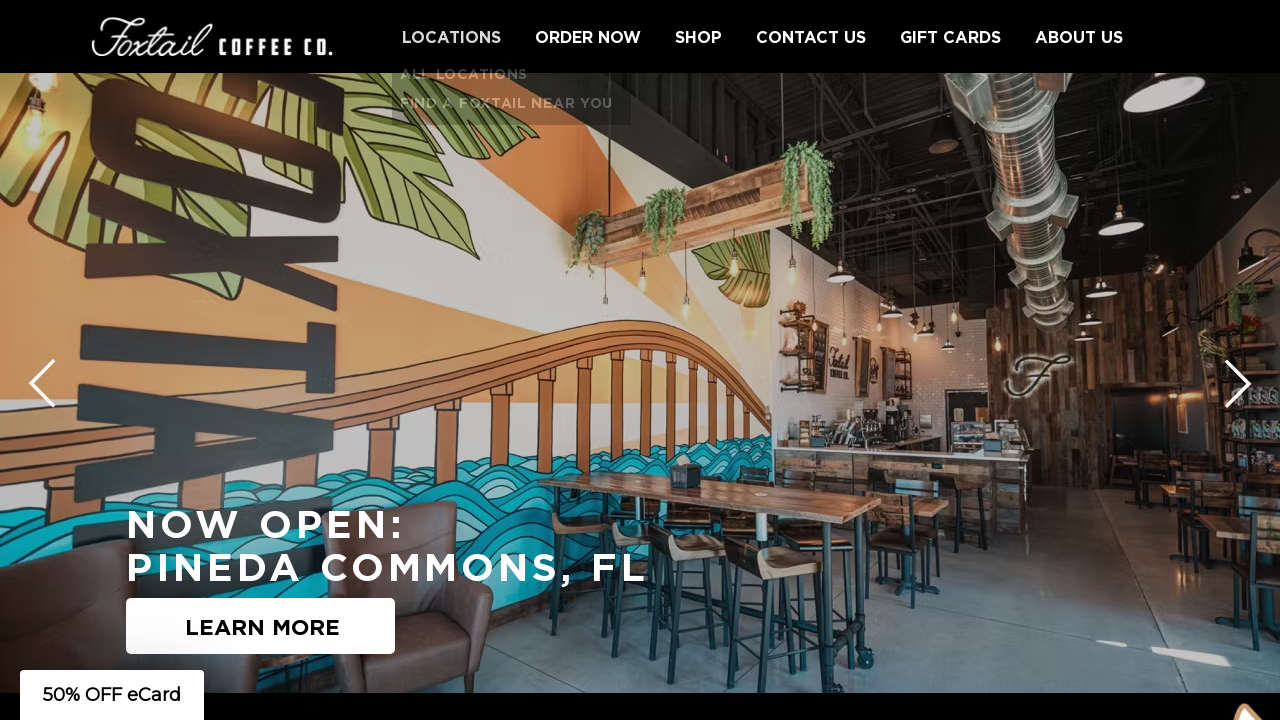

Clicked on ALL LOCATIONS link at (464, 74) on text='ALL LOCATIONS'
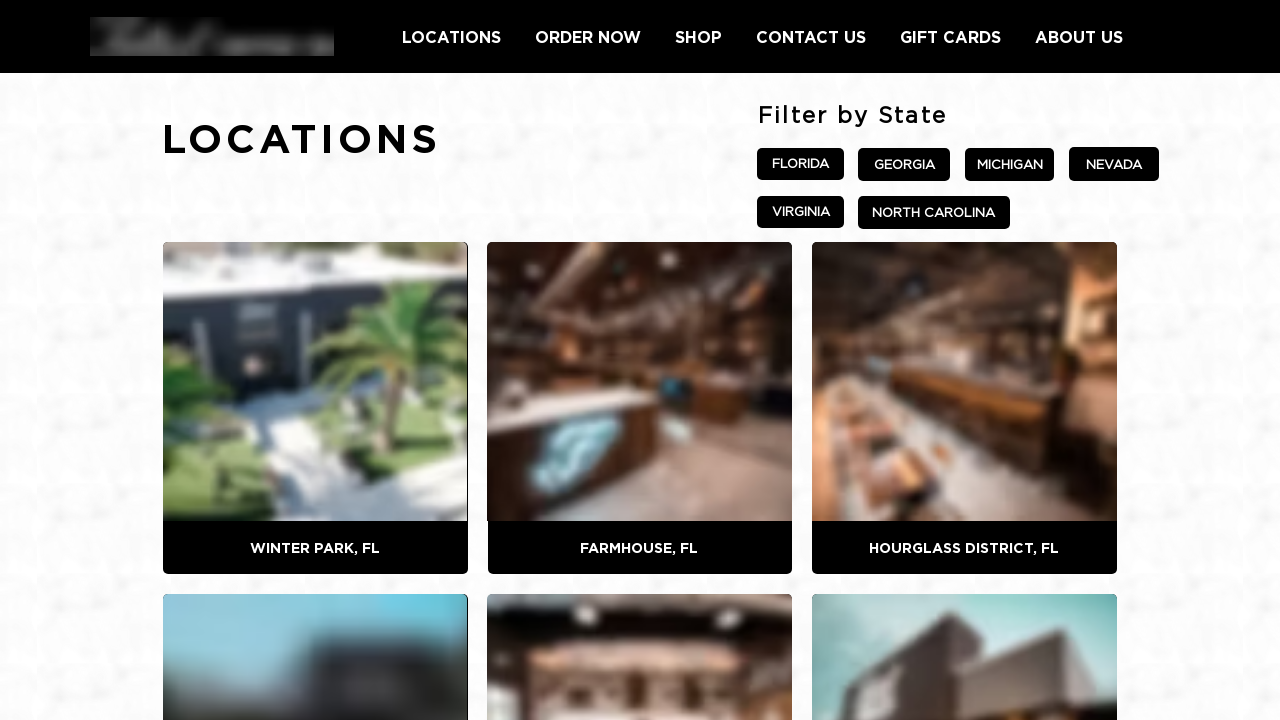

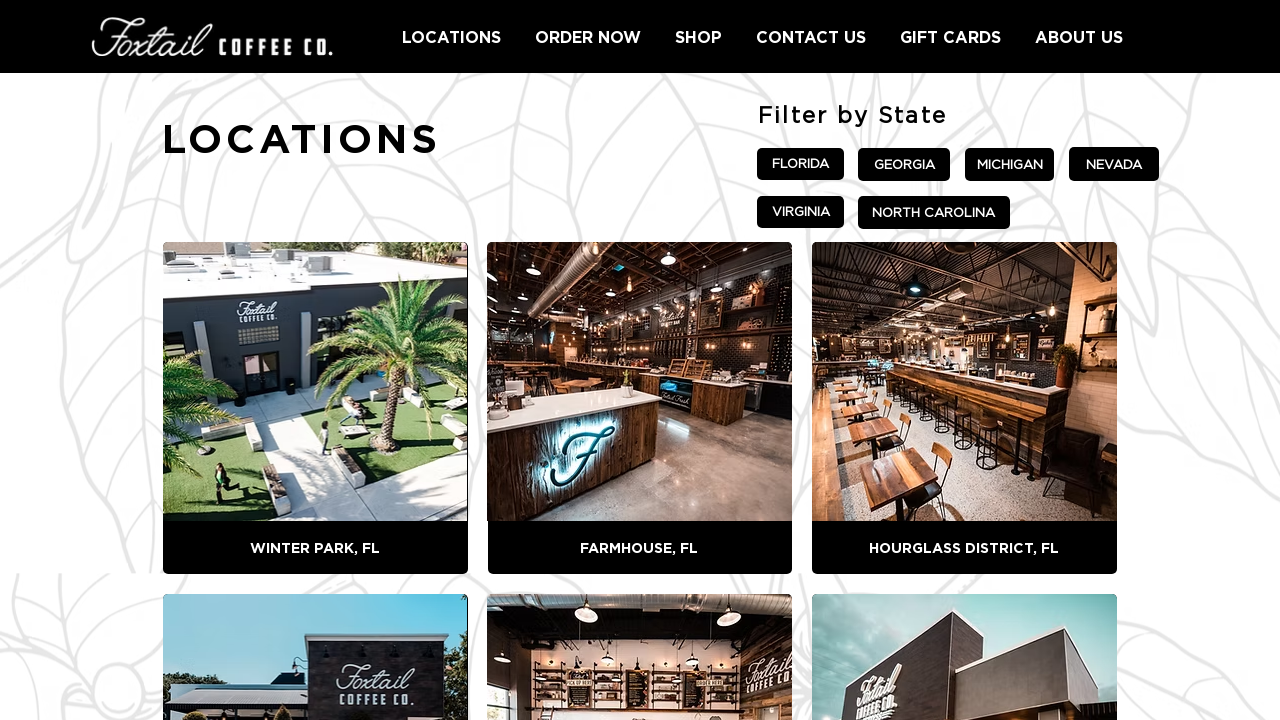